Navigates through nested hover menus to access the Static Drag and Drop page by hovering over Interactions menu, then Drag and Drop submenu, and clicking on Static option

Starting URL: https://demo.automationtesting.in/Register.html

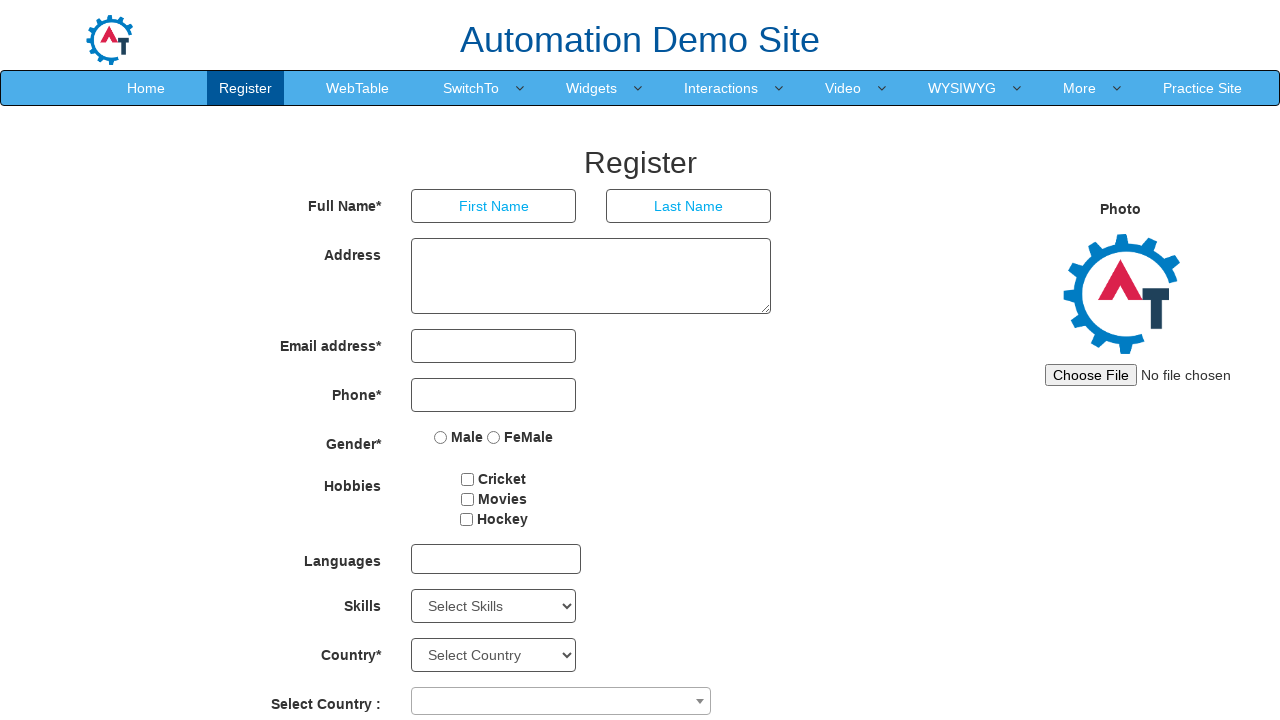

Hovered over Interactions menu item at (721, 88) on (//a[@class='dropdown-toggle'])[3]
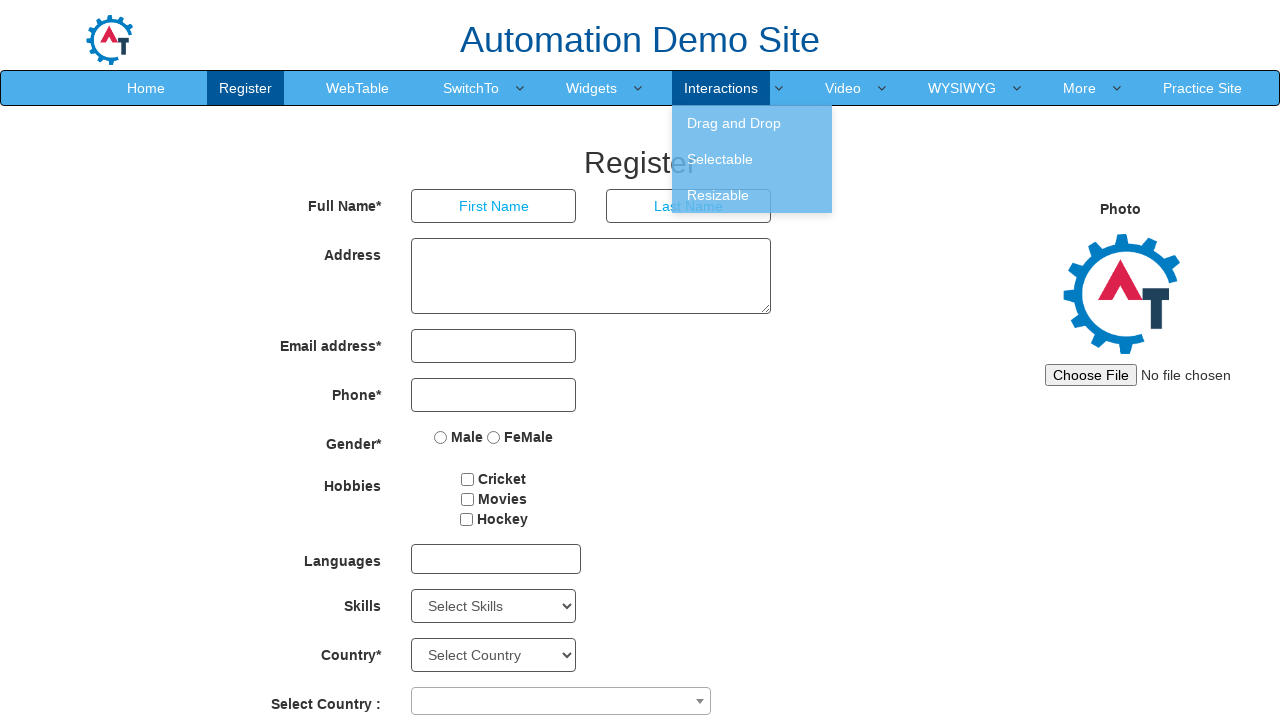

Hovered over Drag and Drop submenu at (752, 123) on xpath=//a[text()='Drag and Drop ']
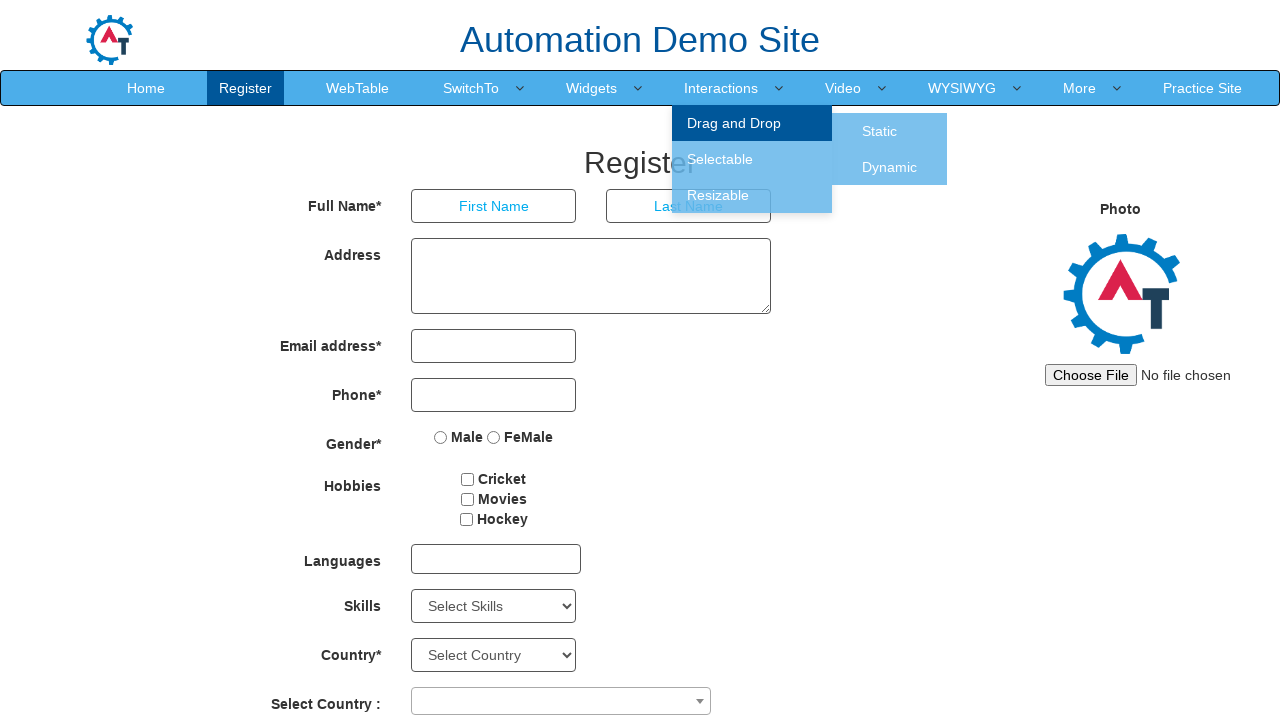

Hovered over Static option at (880, 131) on xpath=//a[text()='Static ']
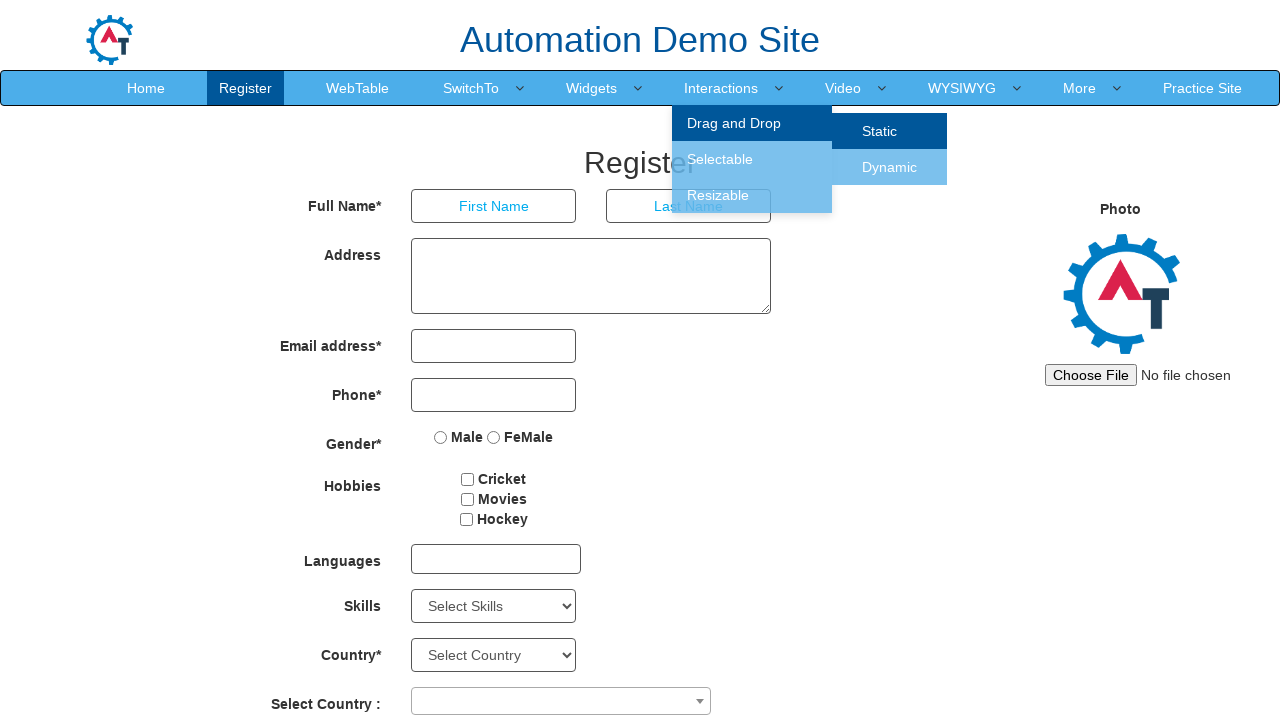

Clicked on Static option to navigate to Static Drag and Drop page at (880, 131) on xpath=//a[text()='Static ']
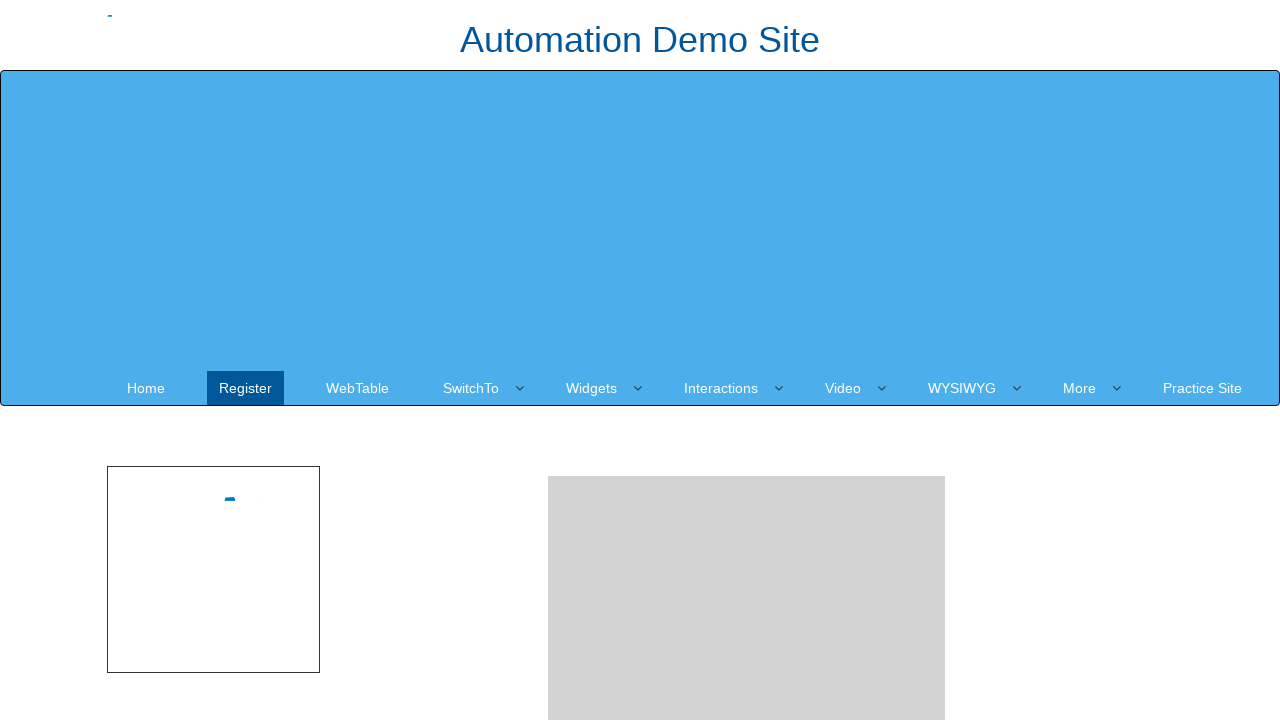

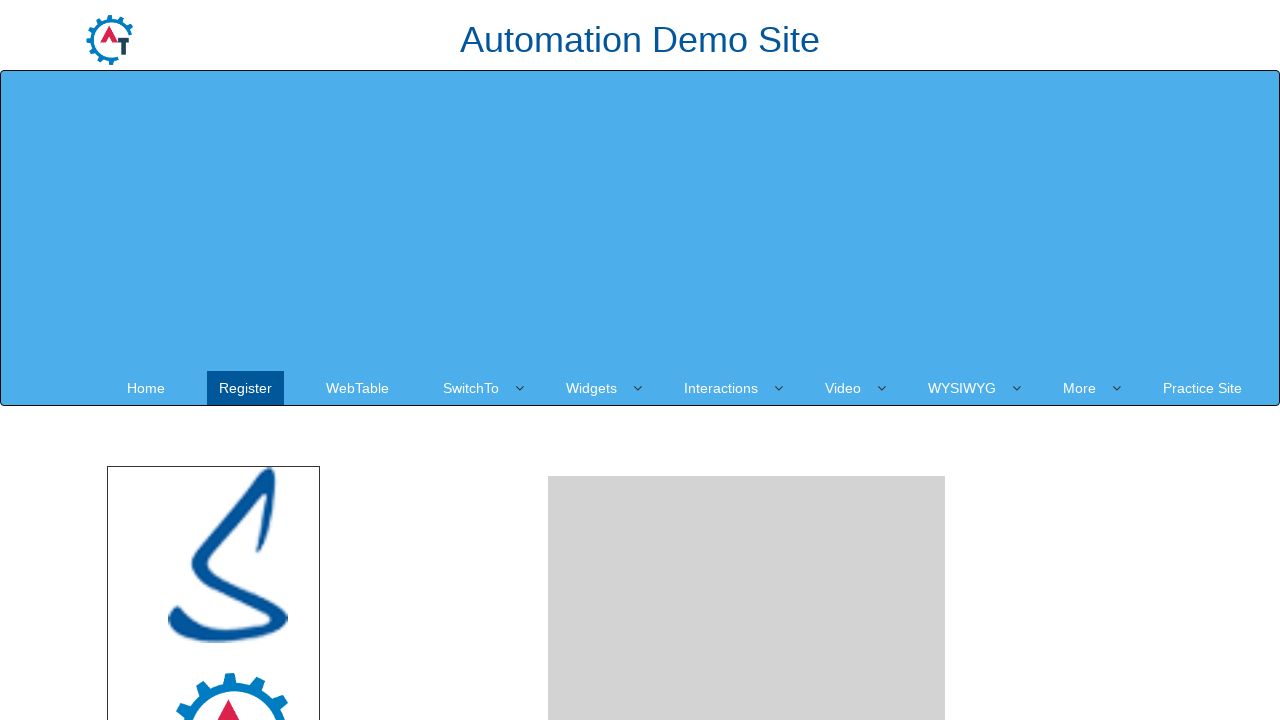